Tests navigation on demoapps.qspiders.com by clicking on "Learn More" button and then selecting "X Path" section

Starting URL: https://demoapps.qspiders.com/

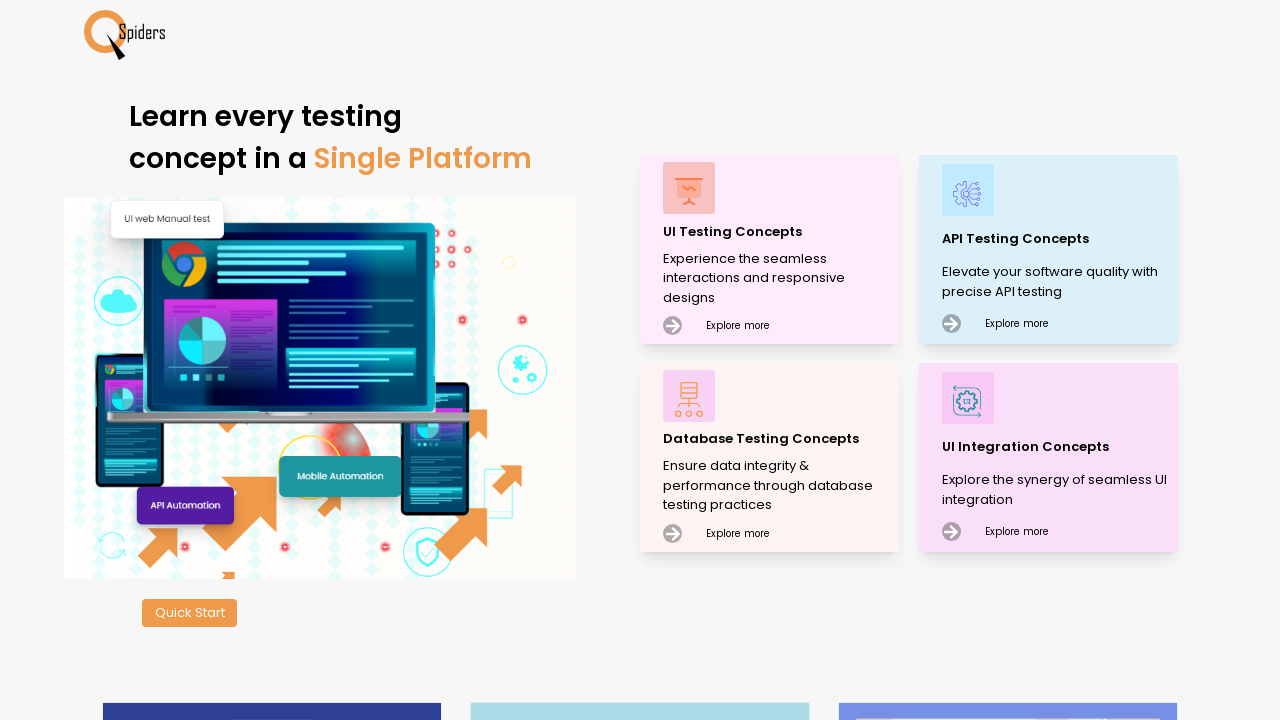

Clicked 'Learn More' button at (672, 326) on xpath=//div[@title='Learn More']
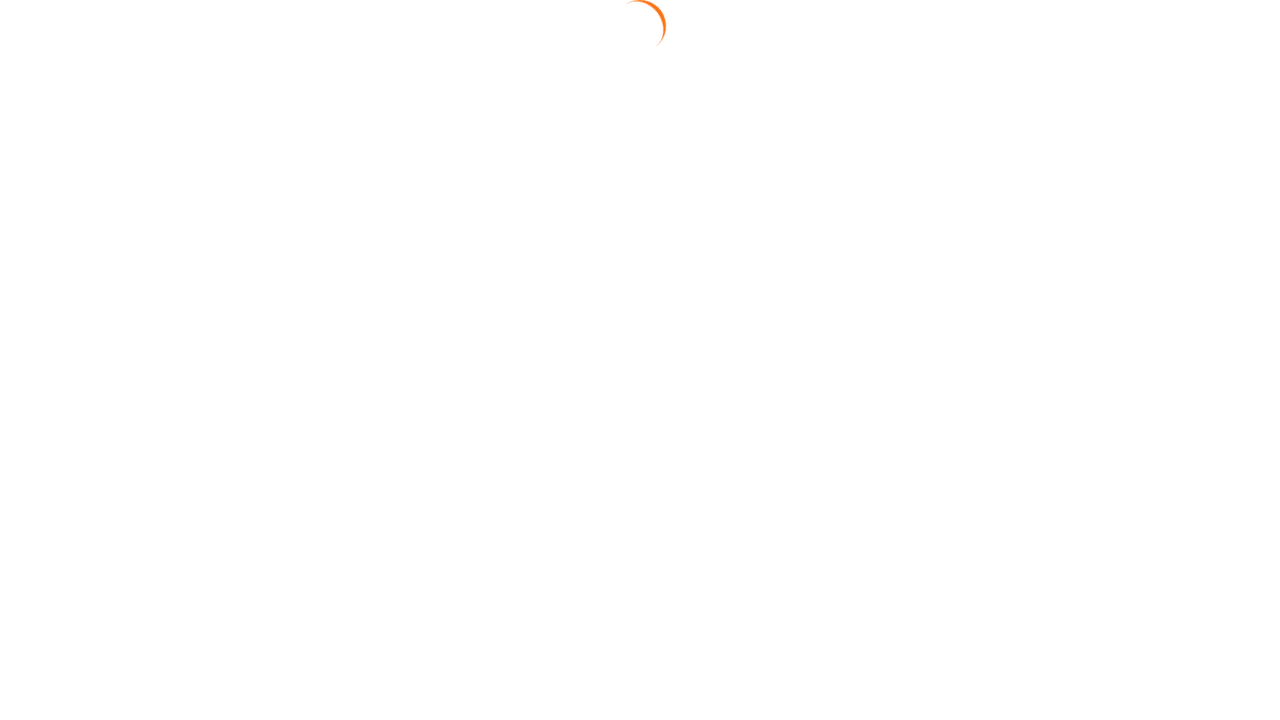

Clicked 'X Path' section at (39, 491) on xpath=//section[text()='X Path']
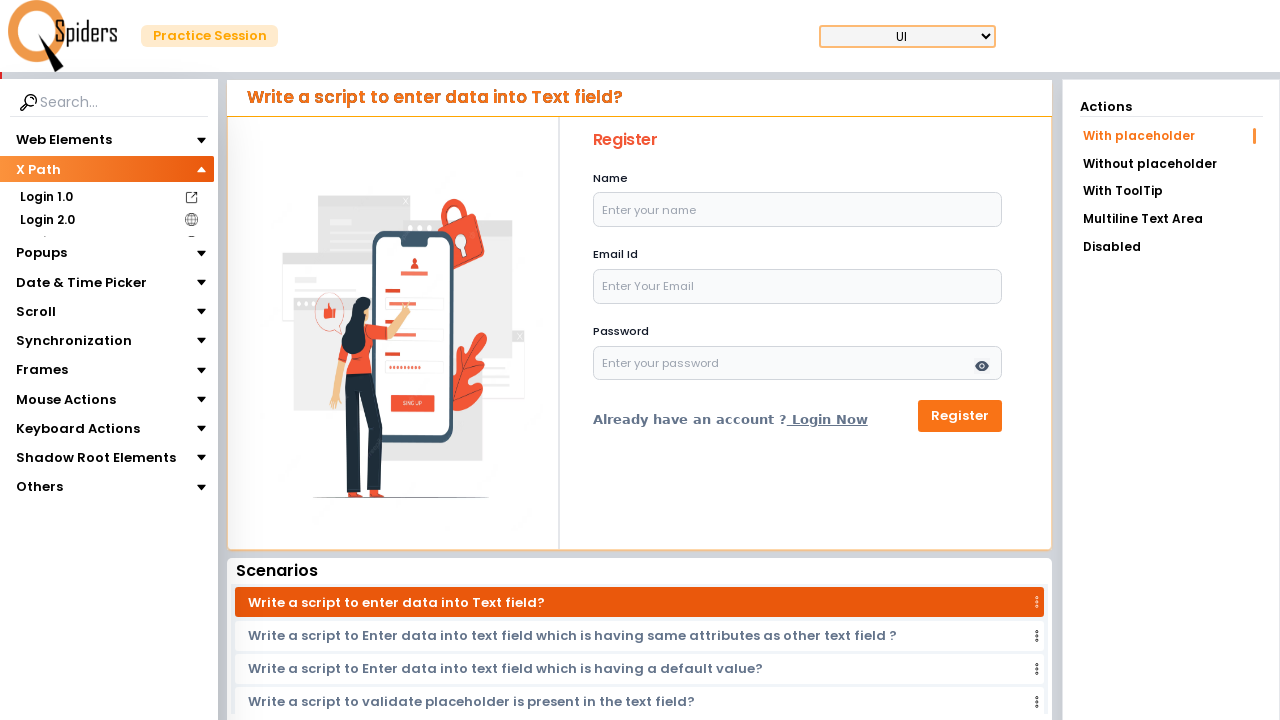

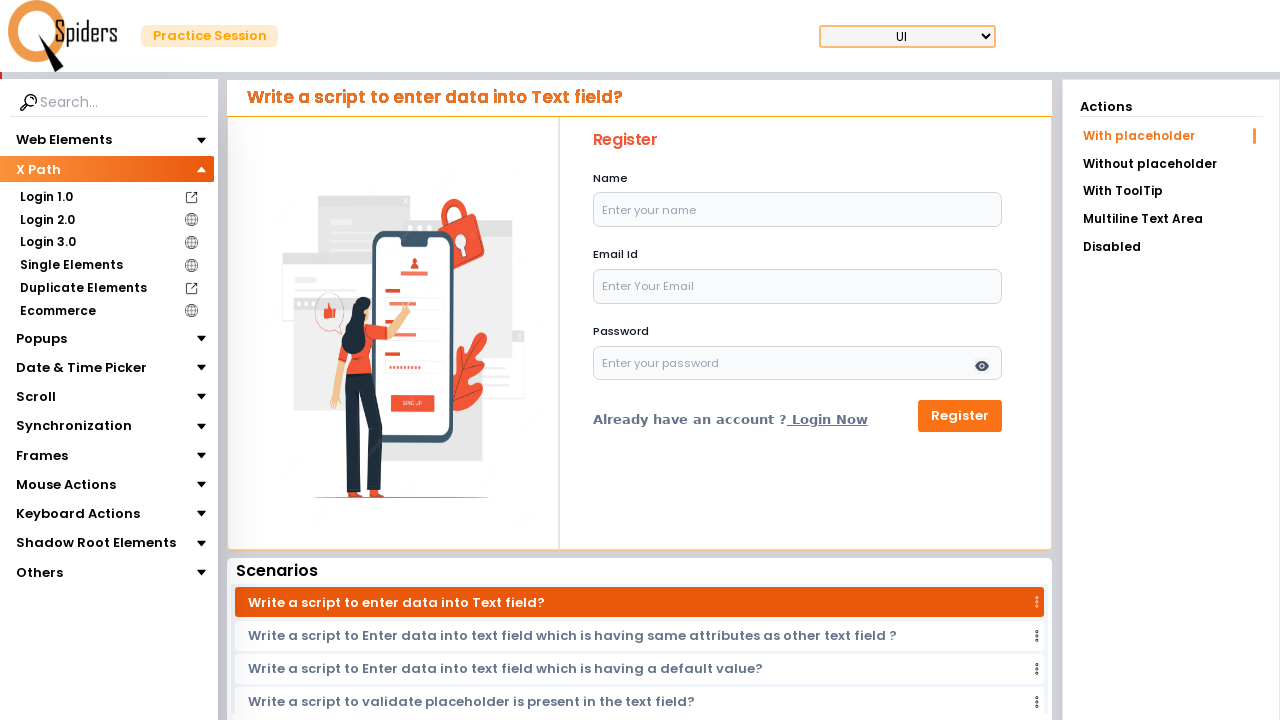